Tests interaction with an HTML table on a practice page by locating the table, counting rows and columns, and reading cell values from a specific row.

Starting URL: http://qaclickacademy.com/practice.php

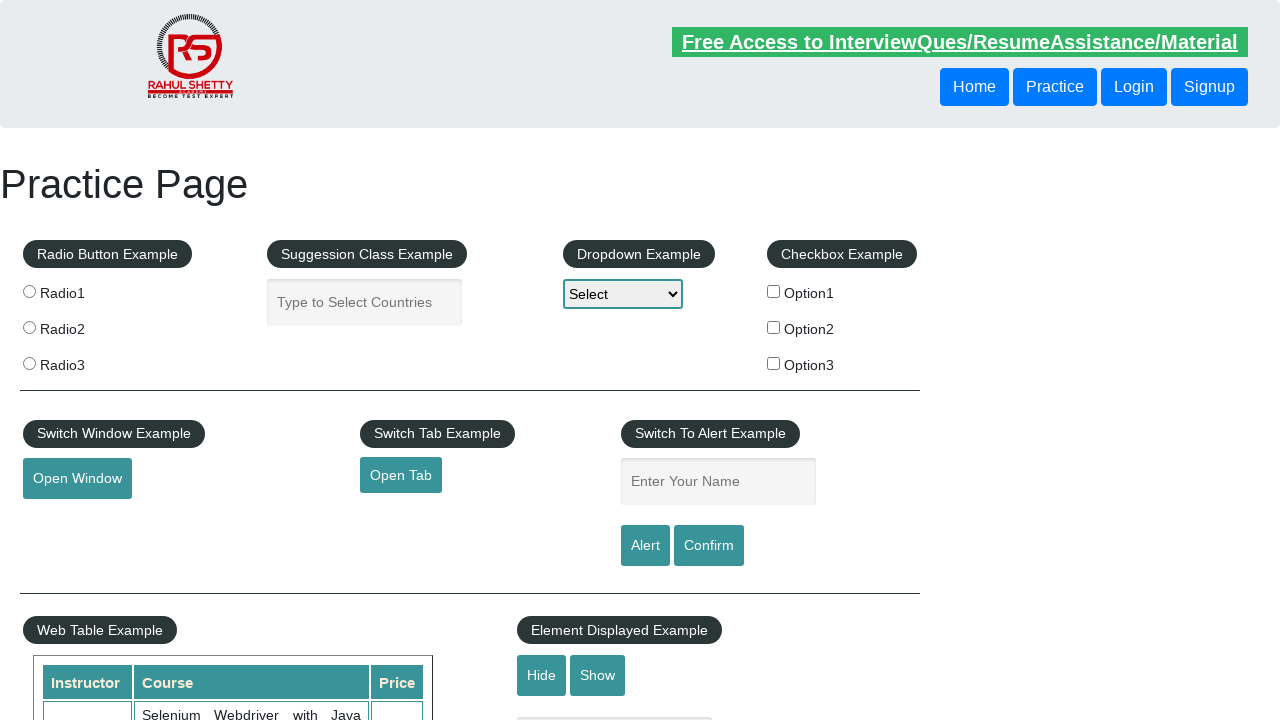

Waited for product table with ID '#product' to be visible
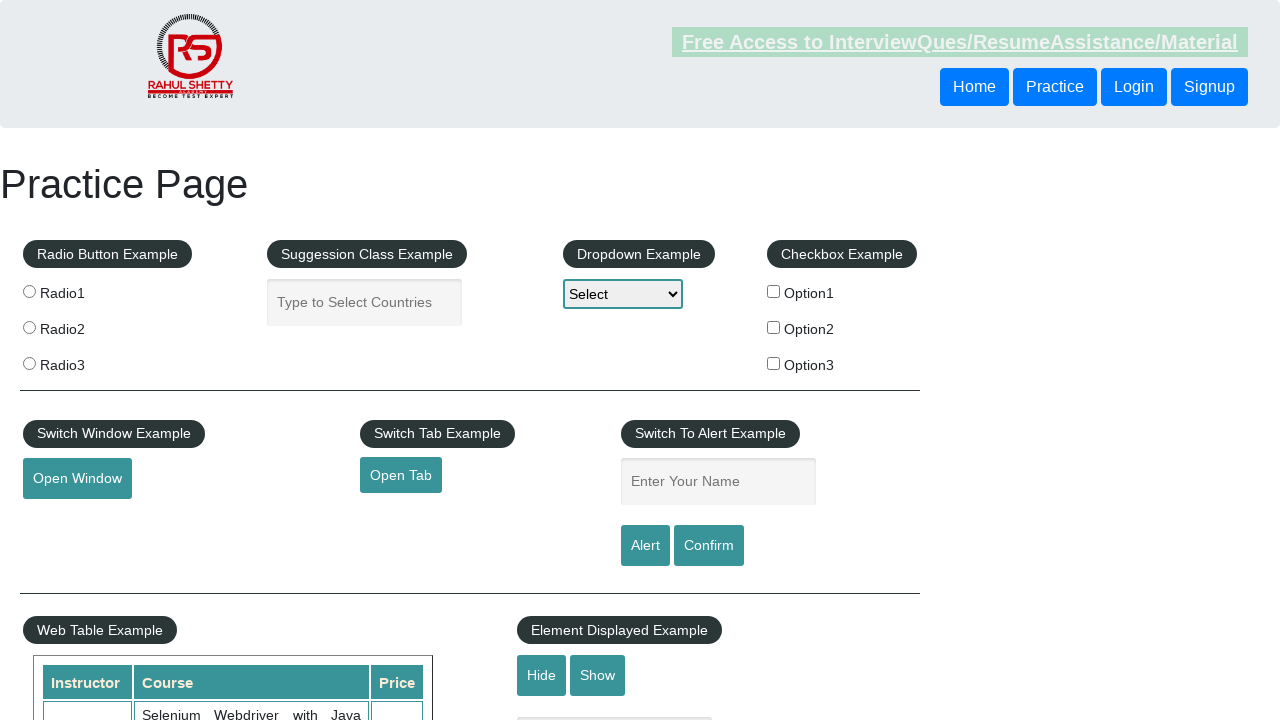

Located product table element
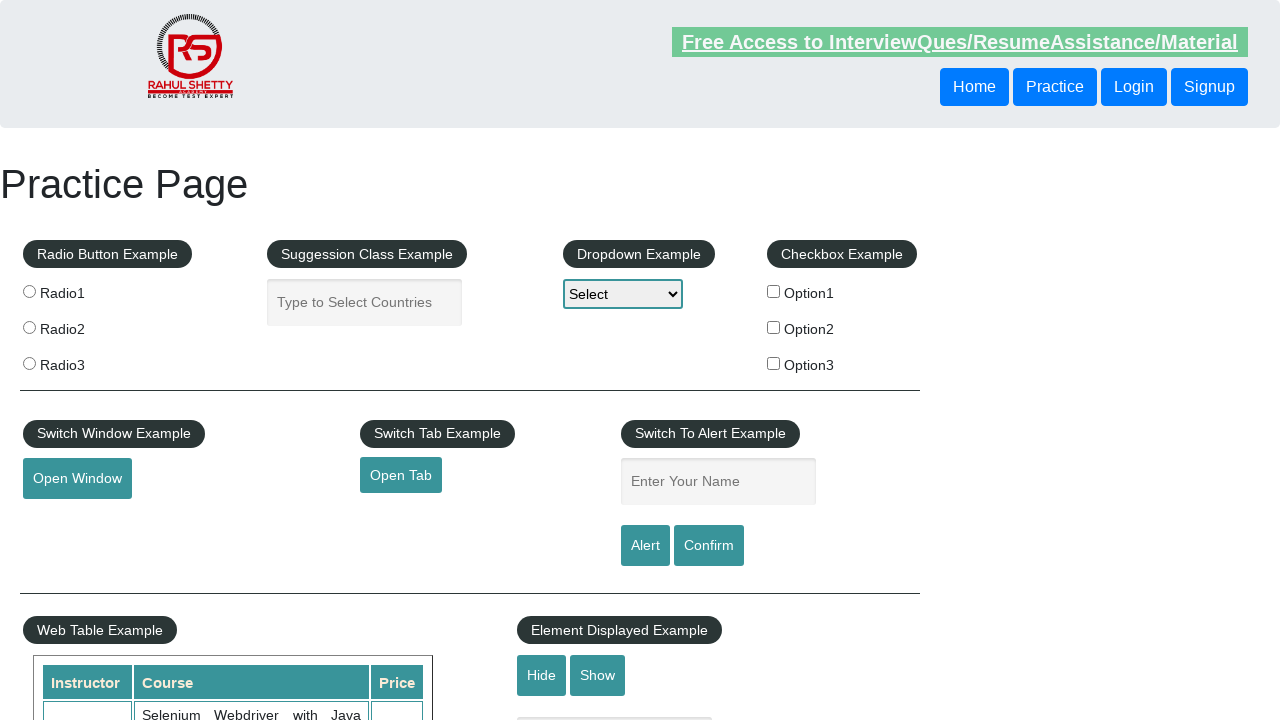

Located all table rows
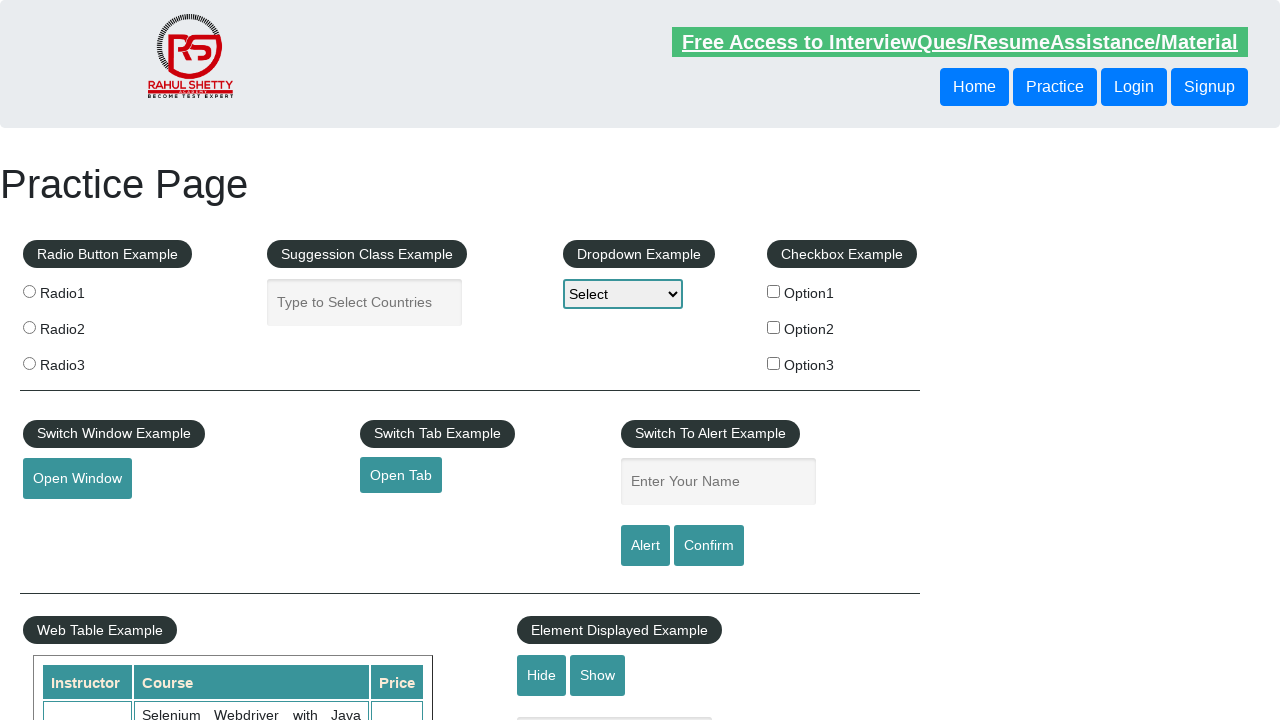

Counted table rows: 21 rows found
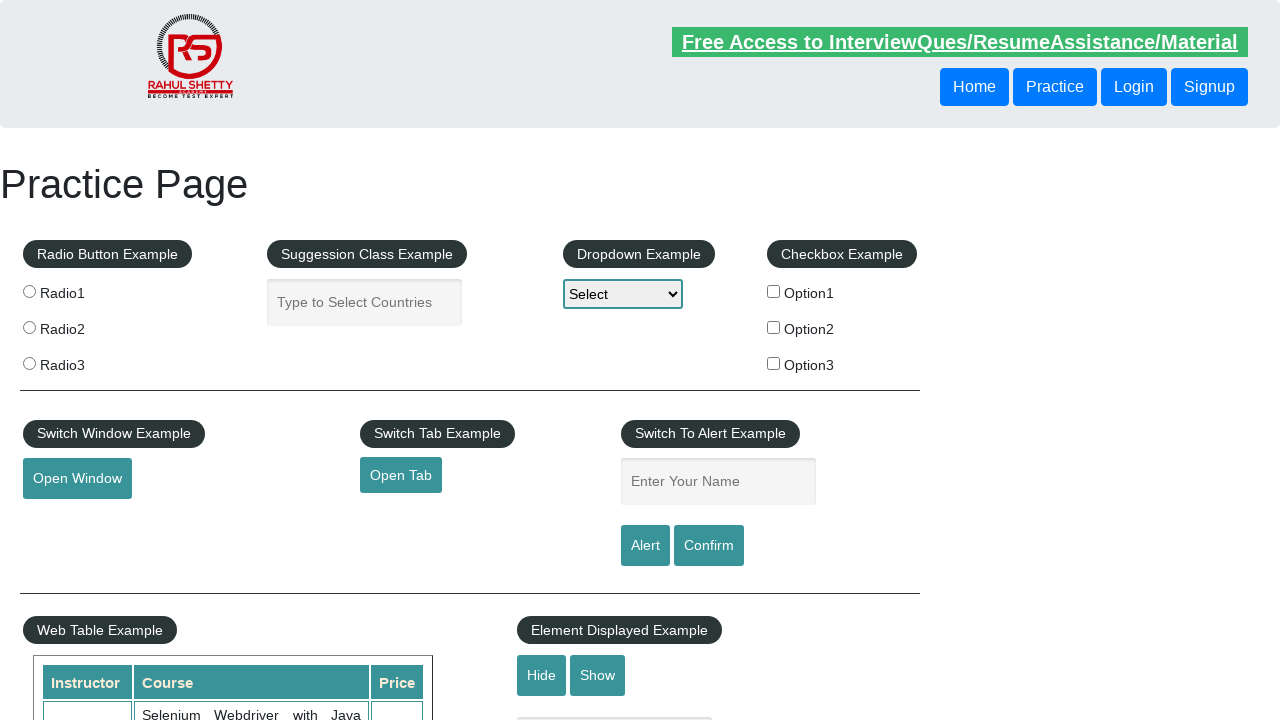

Located header cells in first row
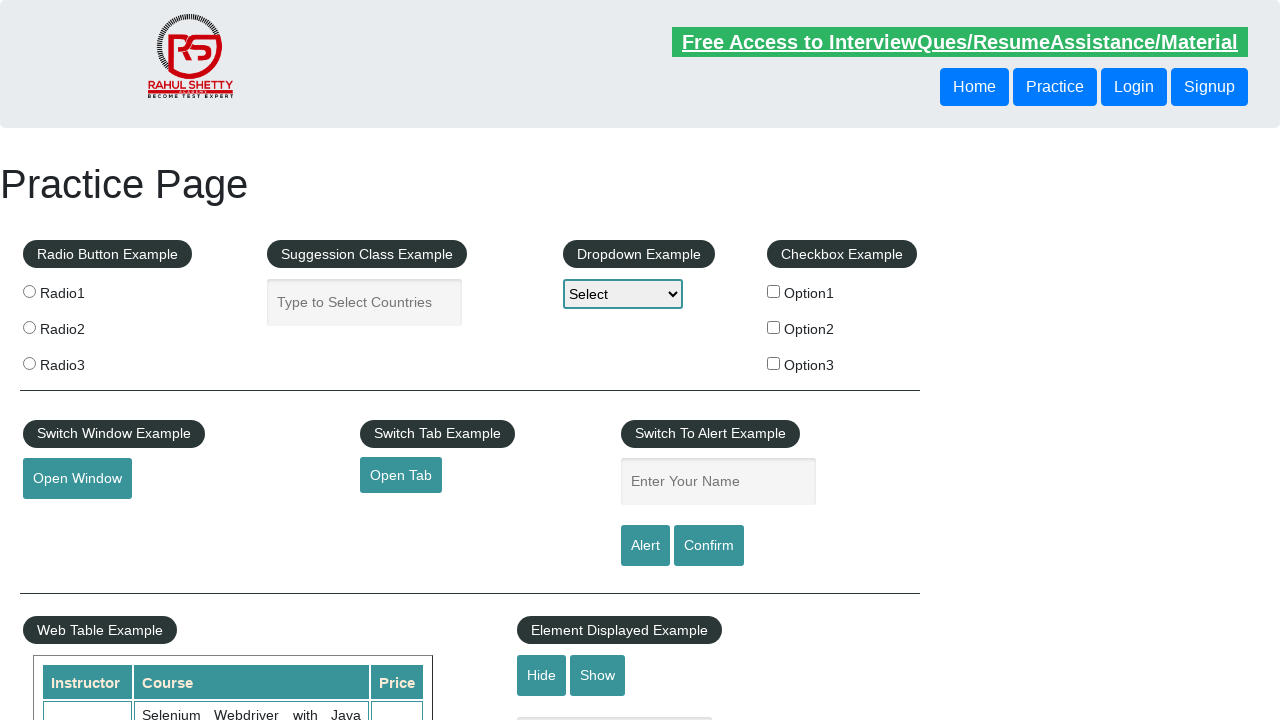

Counted header columns: 3 columns found
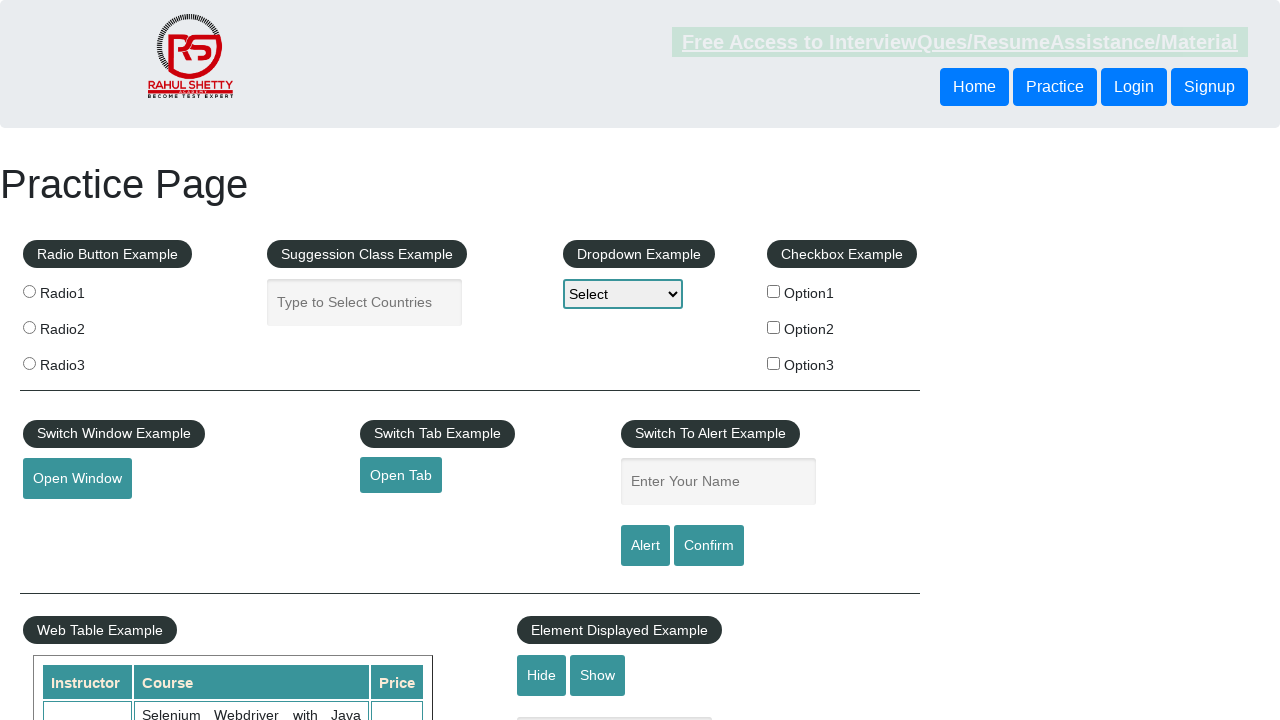

Located all cells in the third row
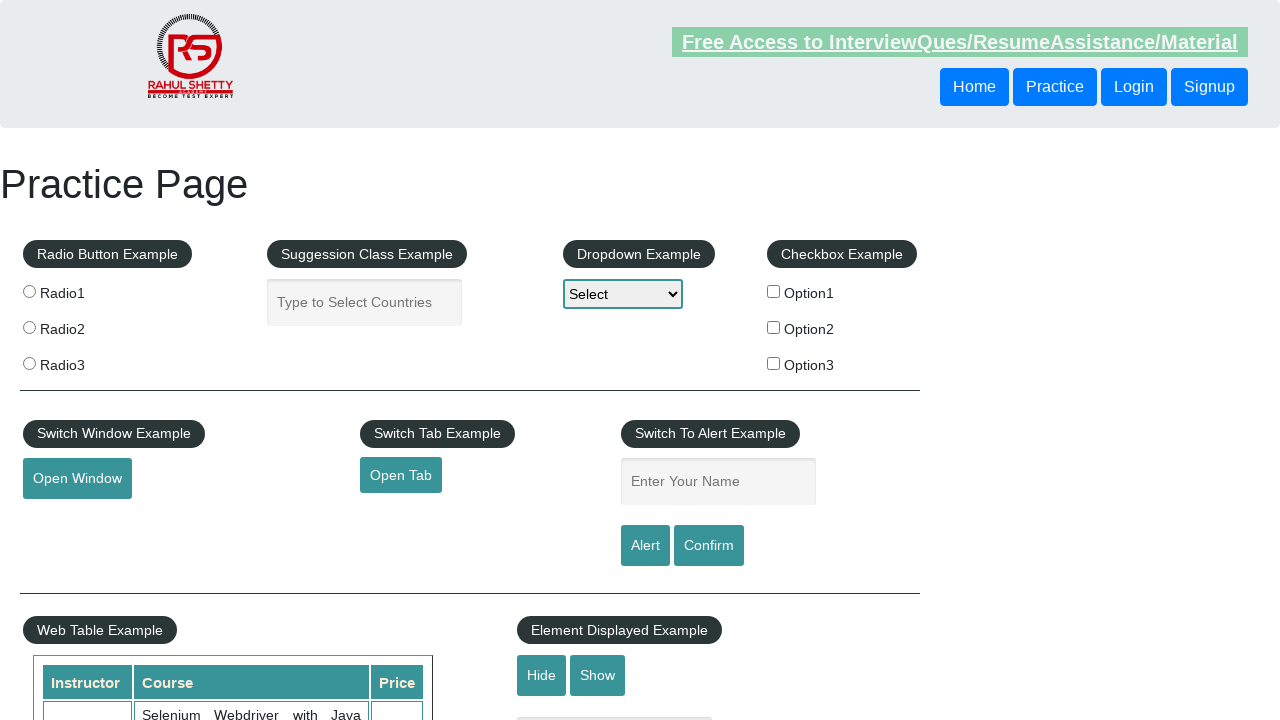

Read text from third row, first cell: 'Rahul Shetty'
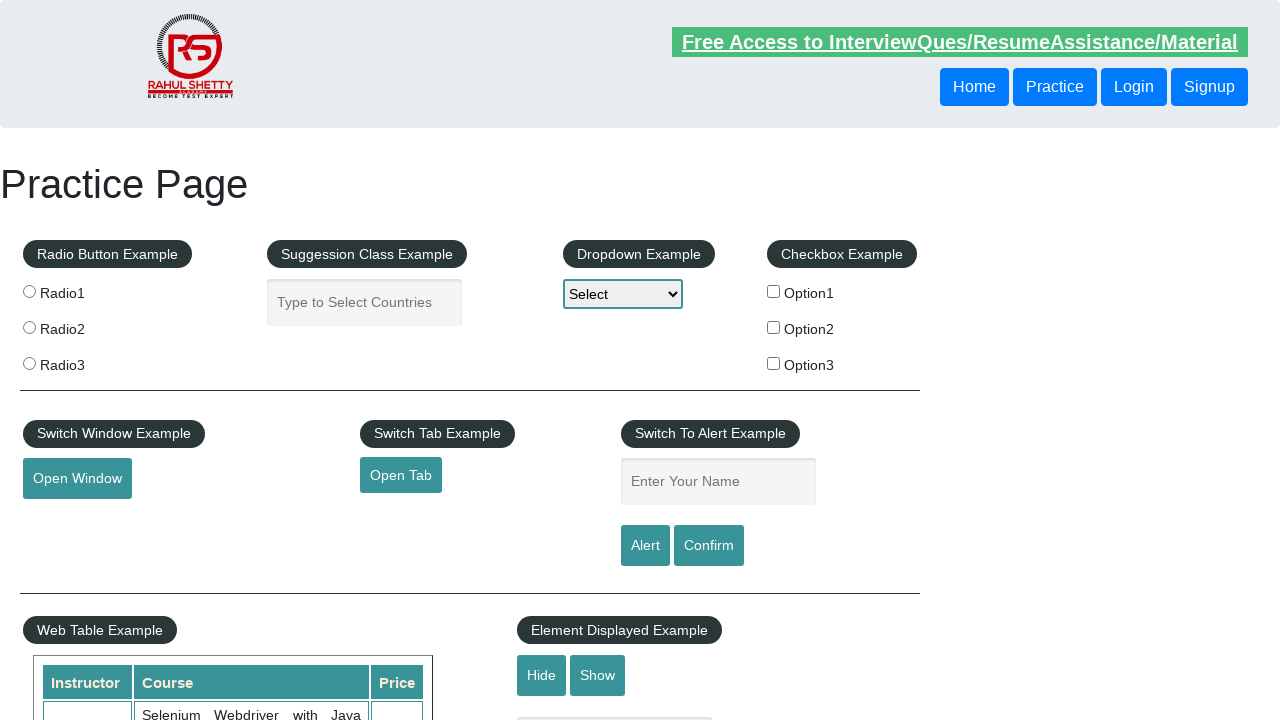

Read text from third row, second cell: 'Learn SQL in Practical + Database Testing from Scratch'
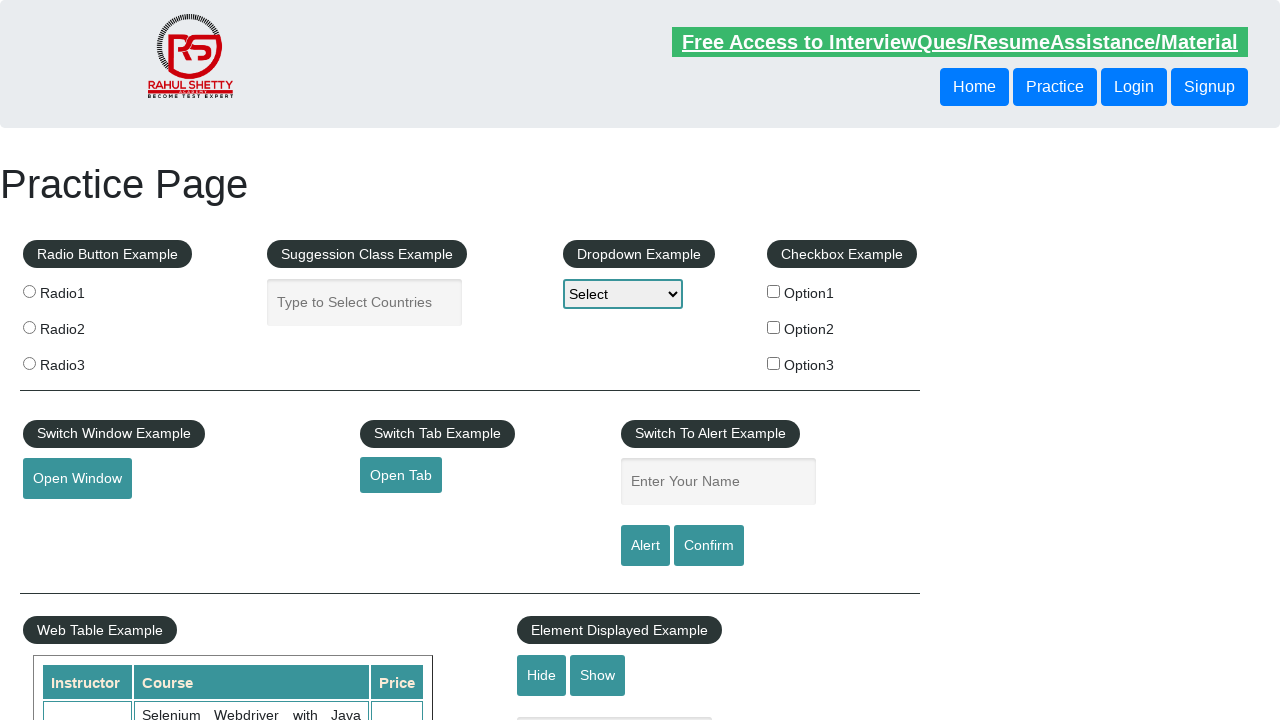

Read text from third row, third cell: '25'
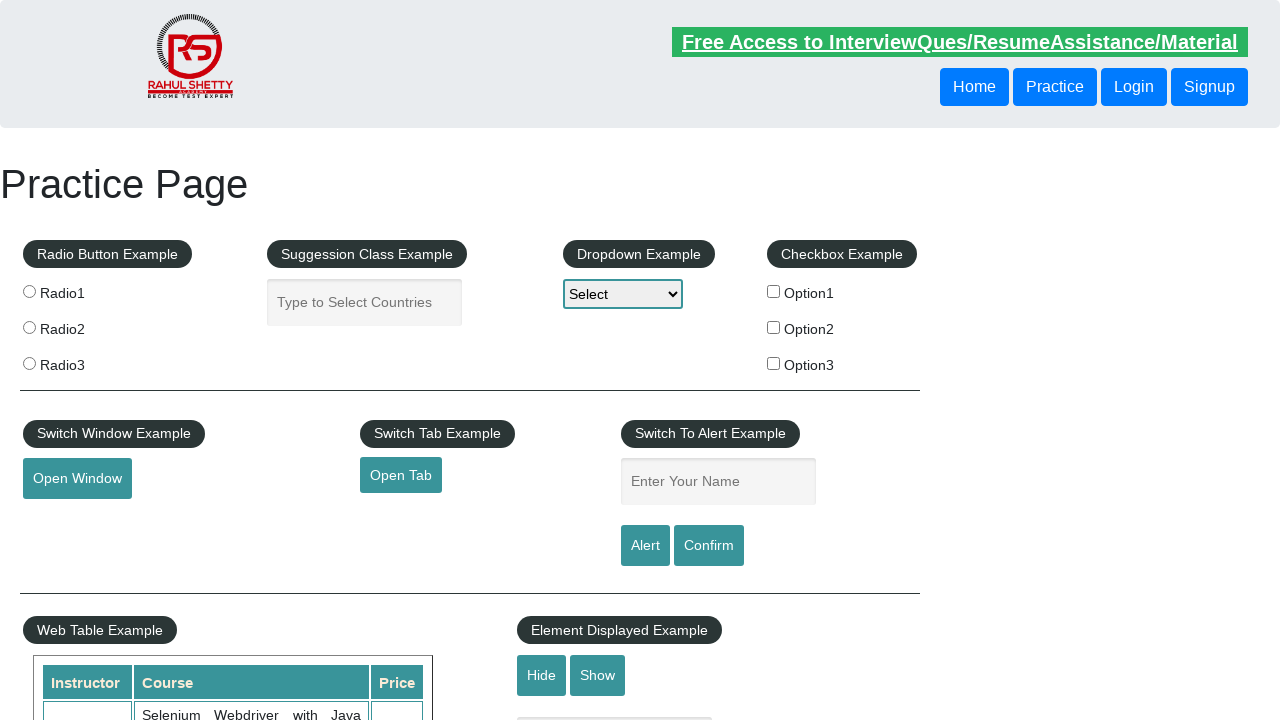

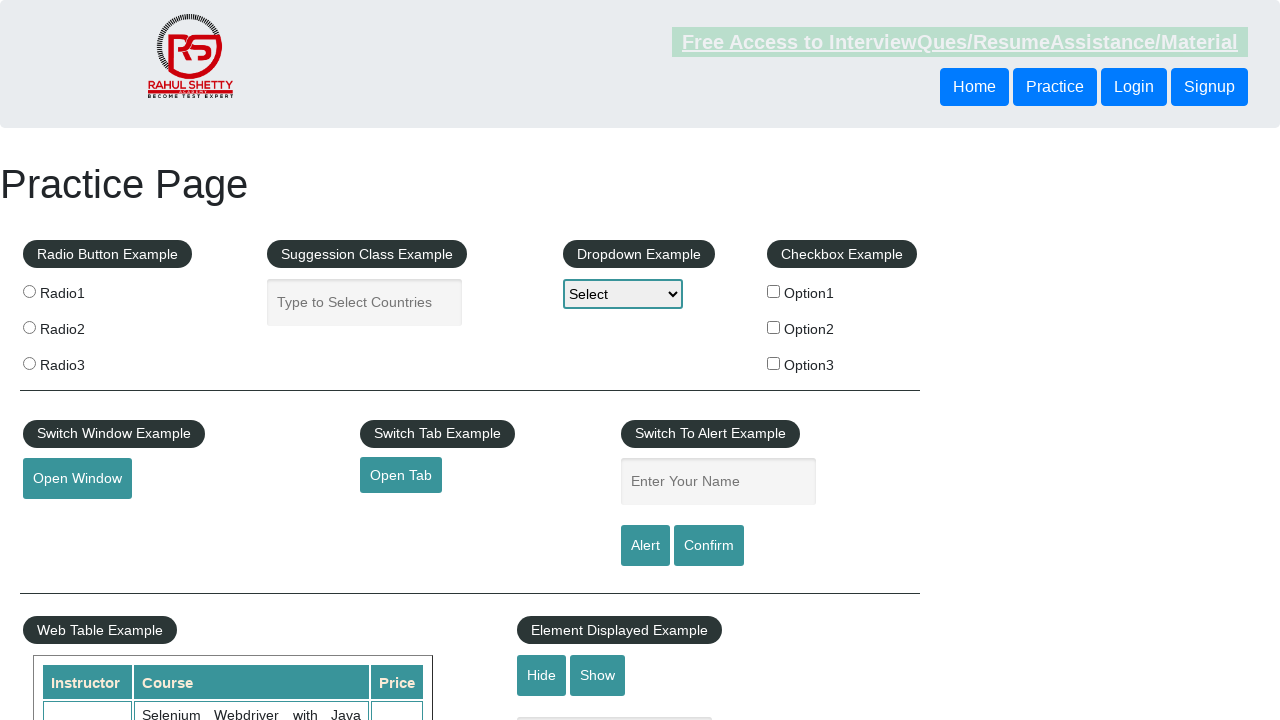